Tests drag and drop functionality on the jQuery UI droppable demo page by dragging an element onto a drop target within an iframe.

Starting URL: https://jqueryui.com/droppable/

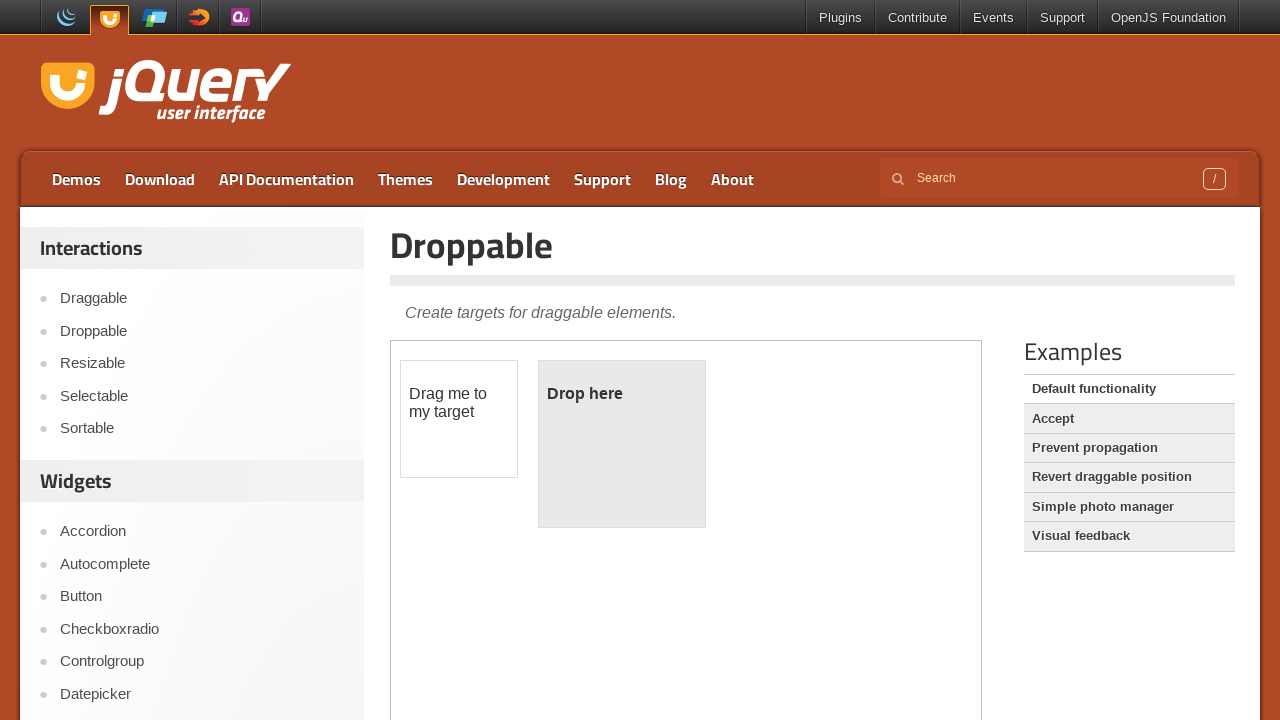

Located the demo iframe on the jQuery UI droppable page
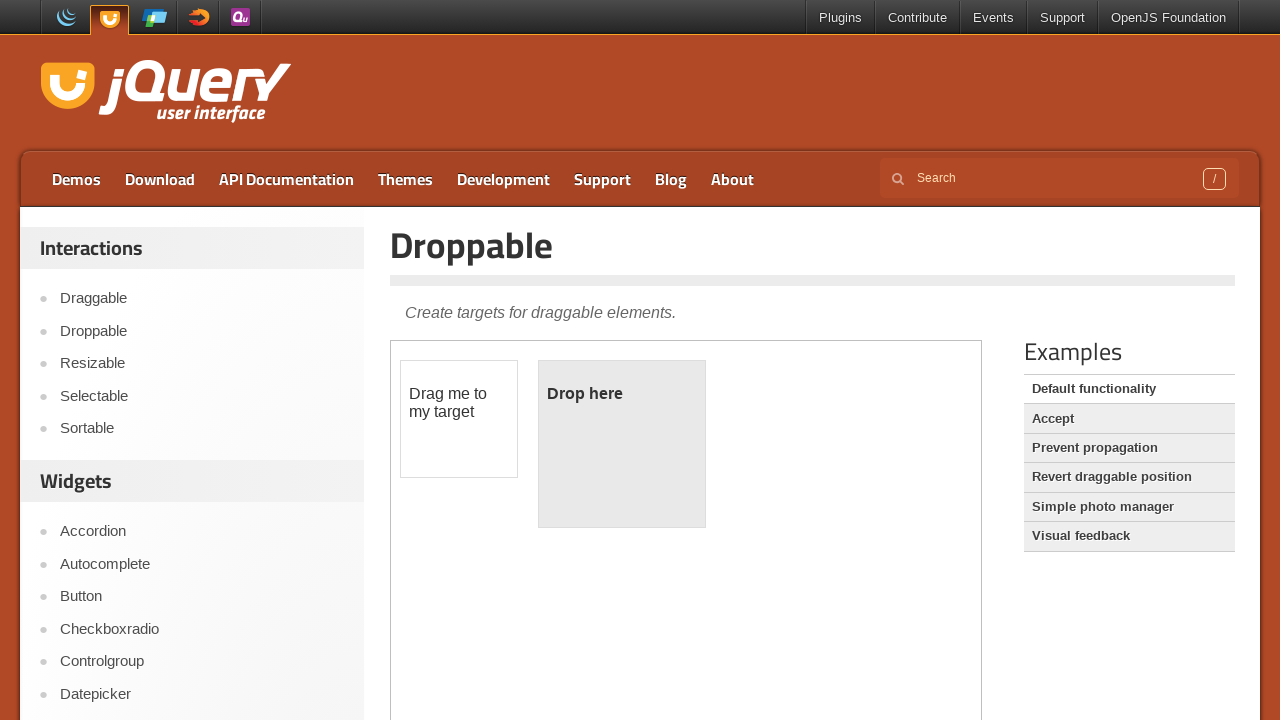

Located the draggable element within the iframe
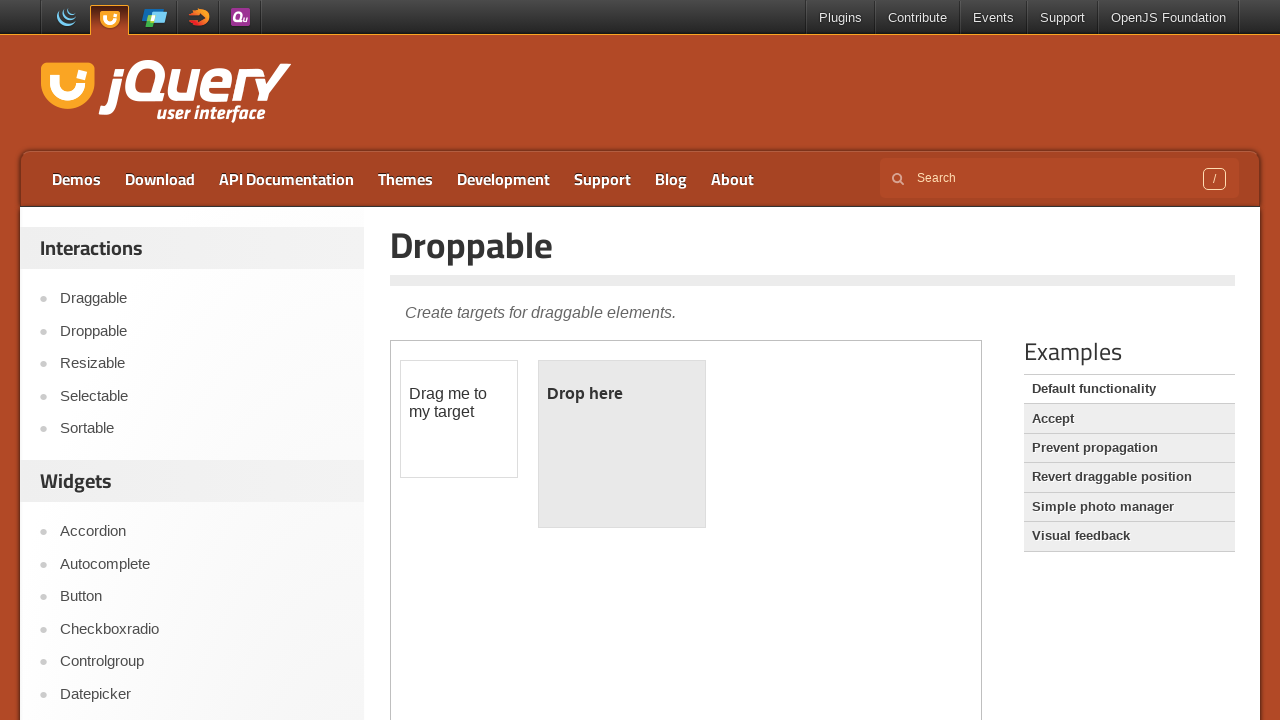

Located the droppable target element within the iframe
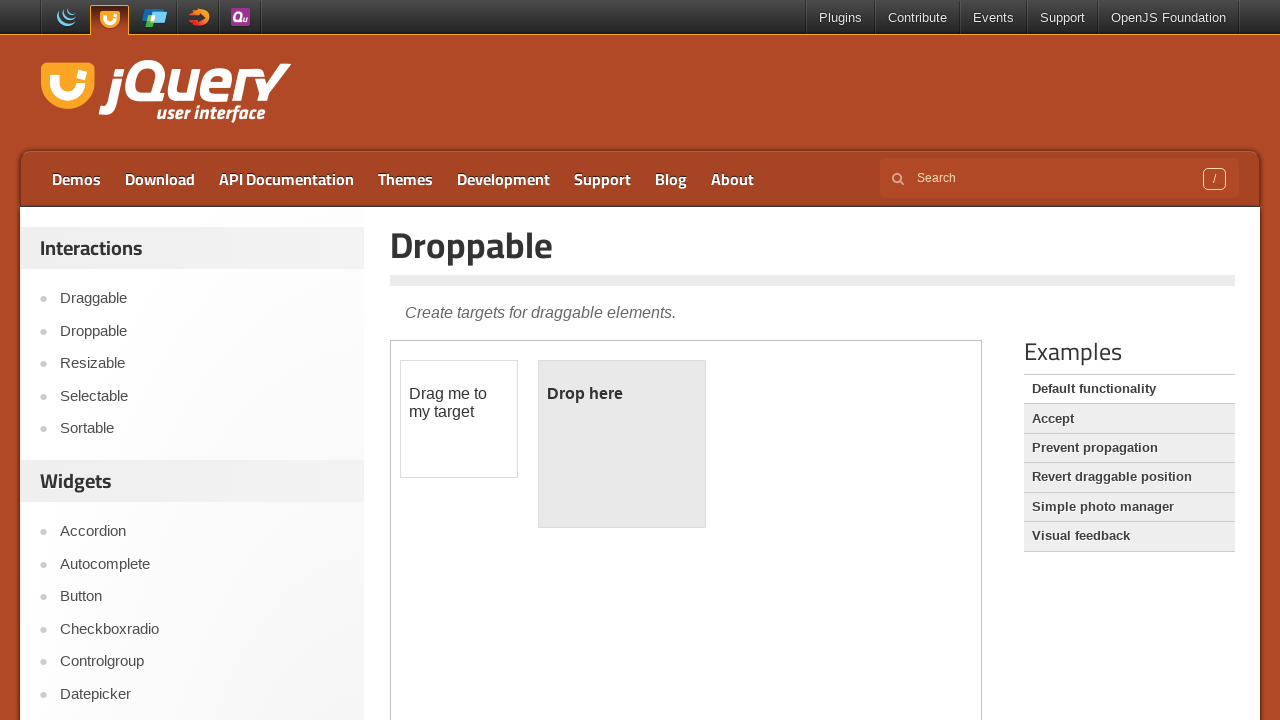

Dragged the draggable element onto the droppable target at (622, 444)
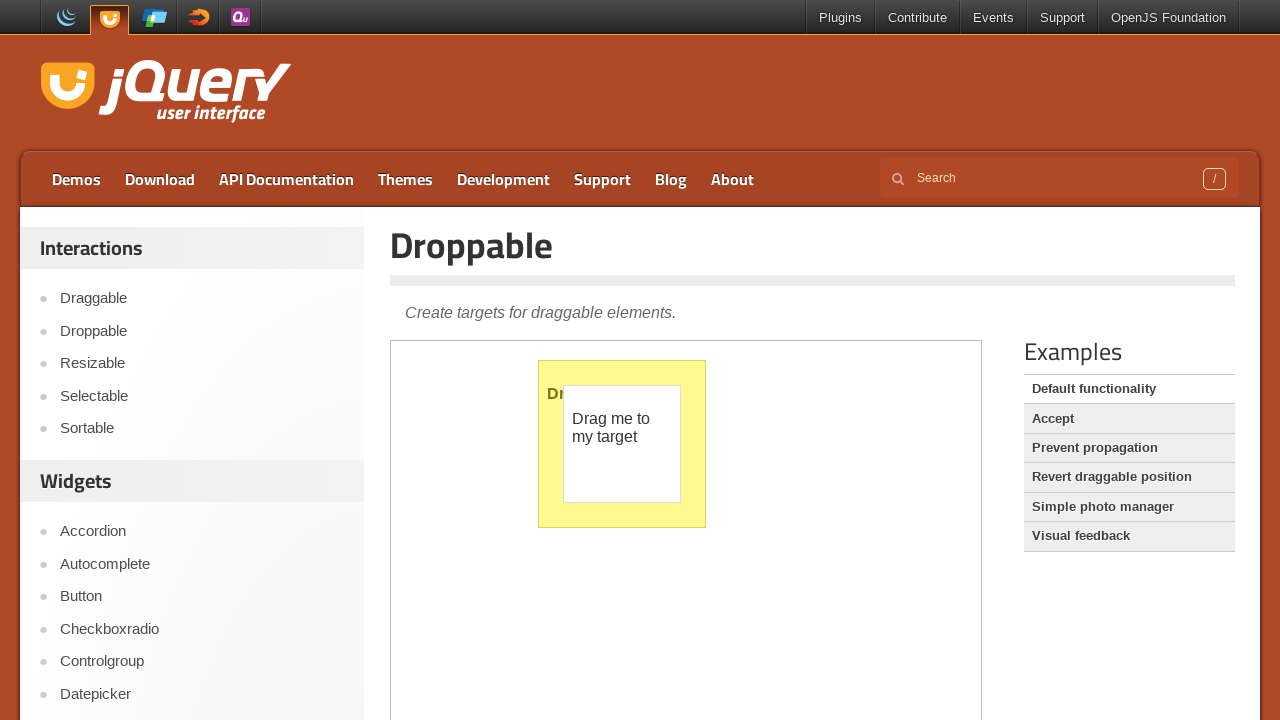

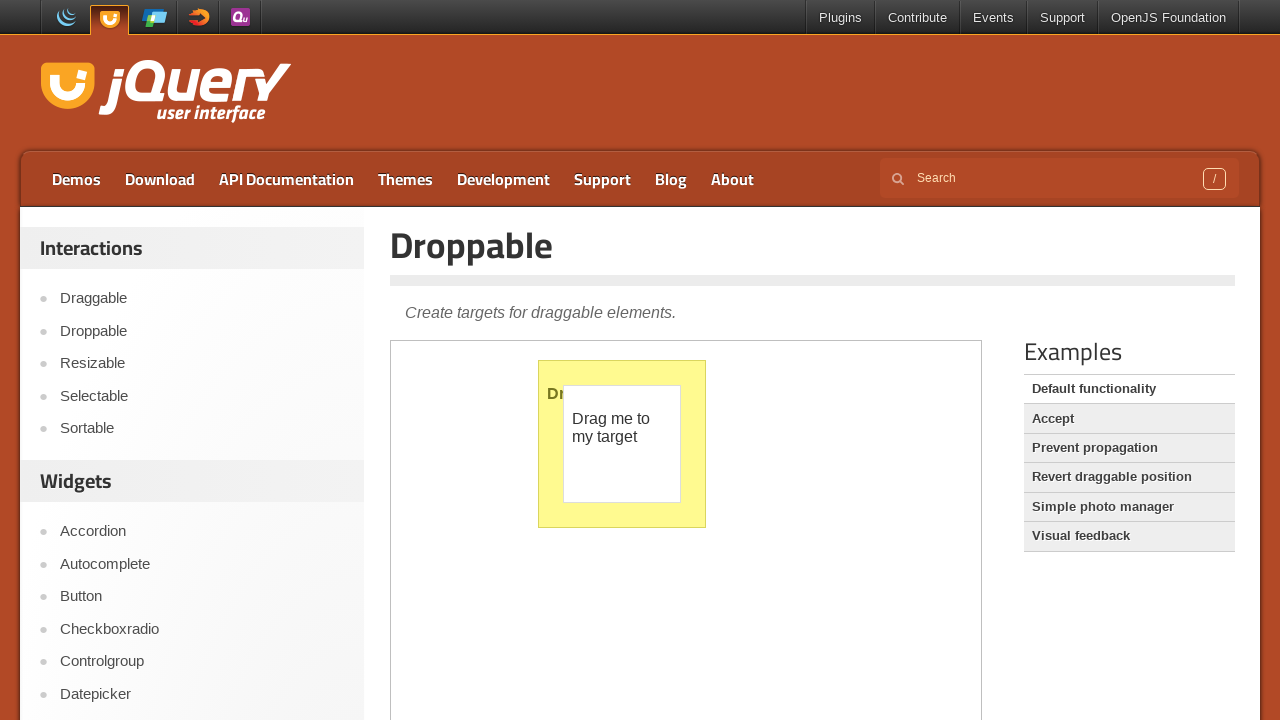